Tests alert handling functionality by double-clicking an element to trigger an alert, accepting it, and then clicking a button to generate another alert

Starting URL: https://krninformatix.com/selenium/testing.html

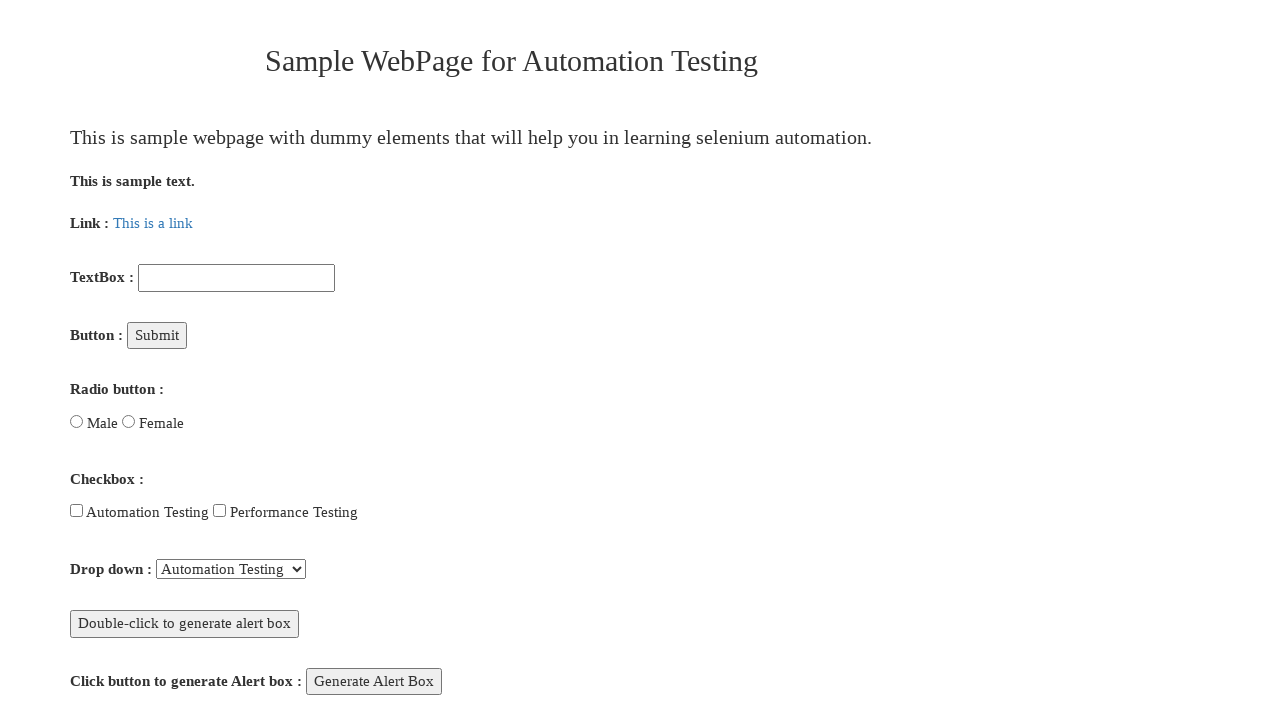

Double-clicked element to trigger first alert at (184, 624) on #dblClkBtn
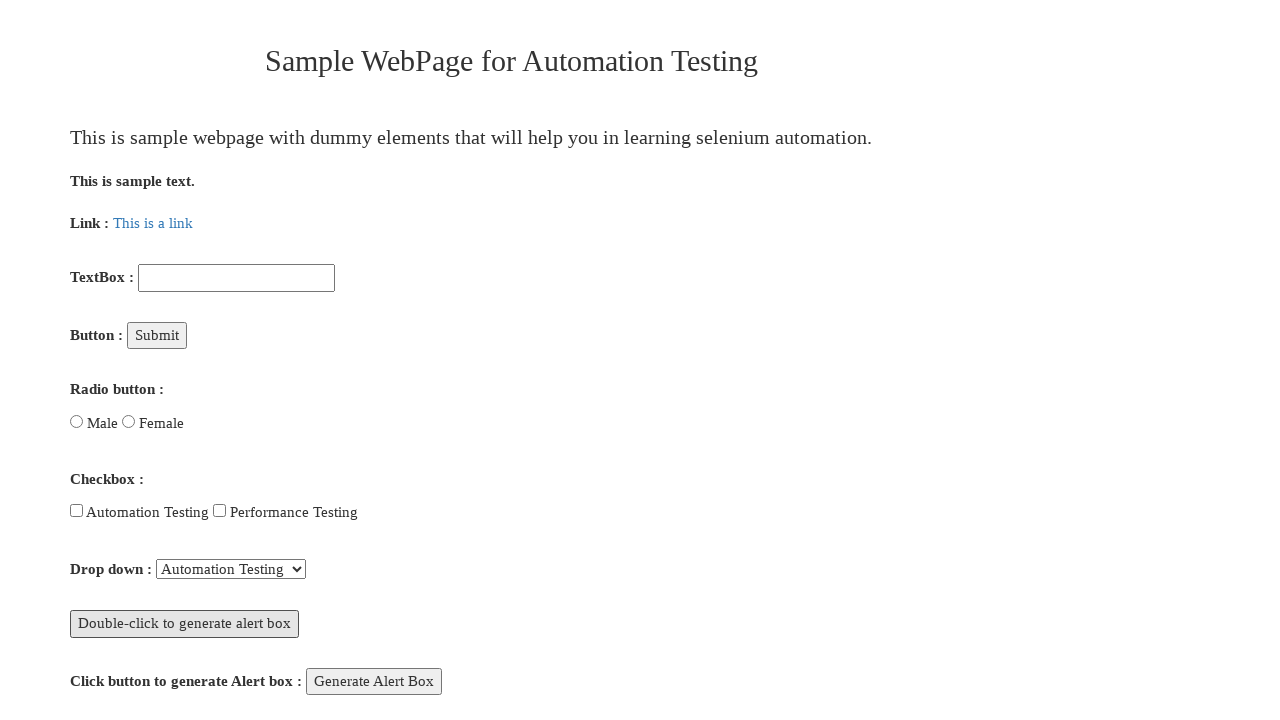

Set up dialog handler to accept alerts
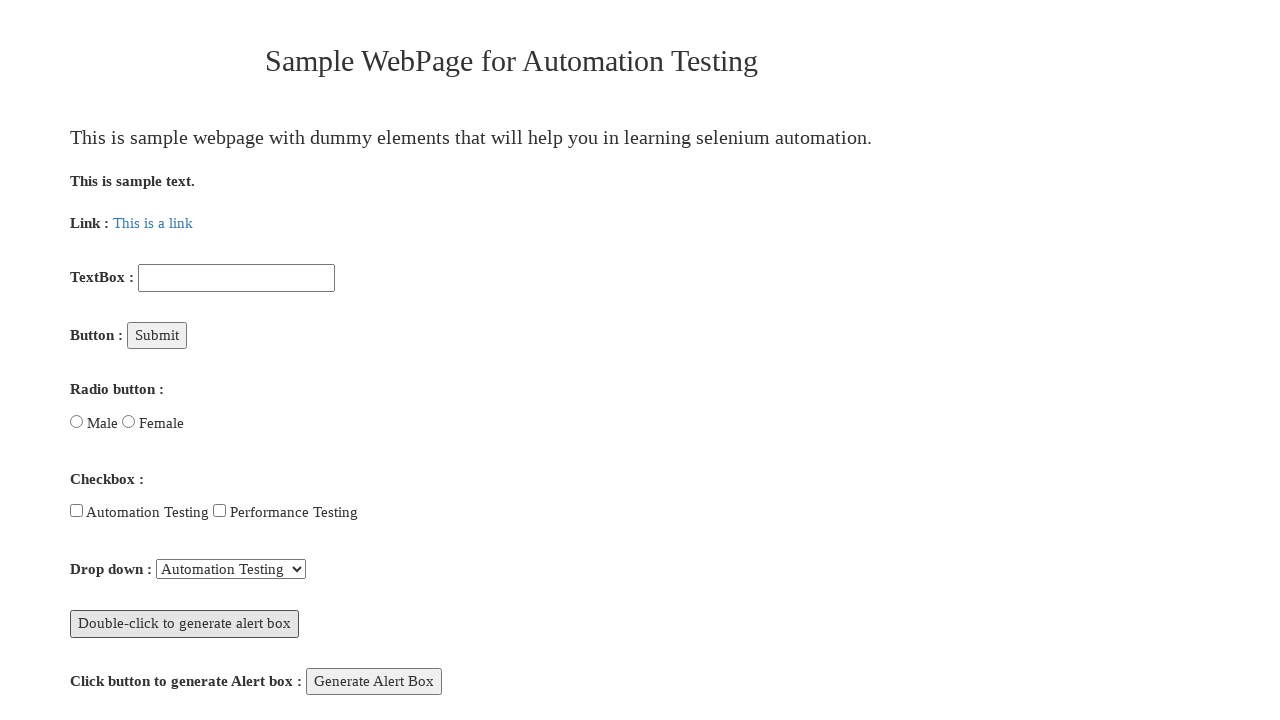

Clicked 'Generate Alert Box' button to trigger second alert at (374, 681) on xpath=//button[contains(text(),'Generate Alert Box')]
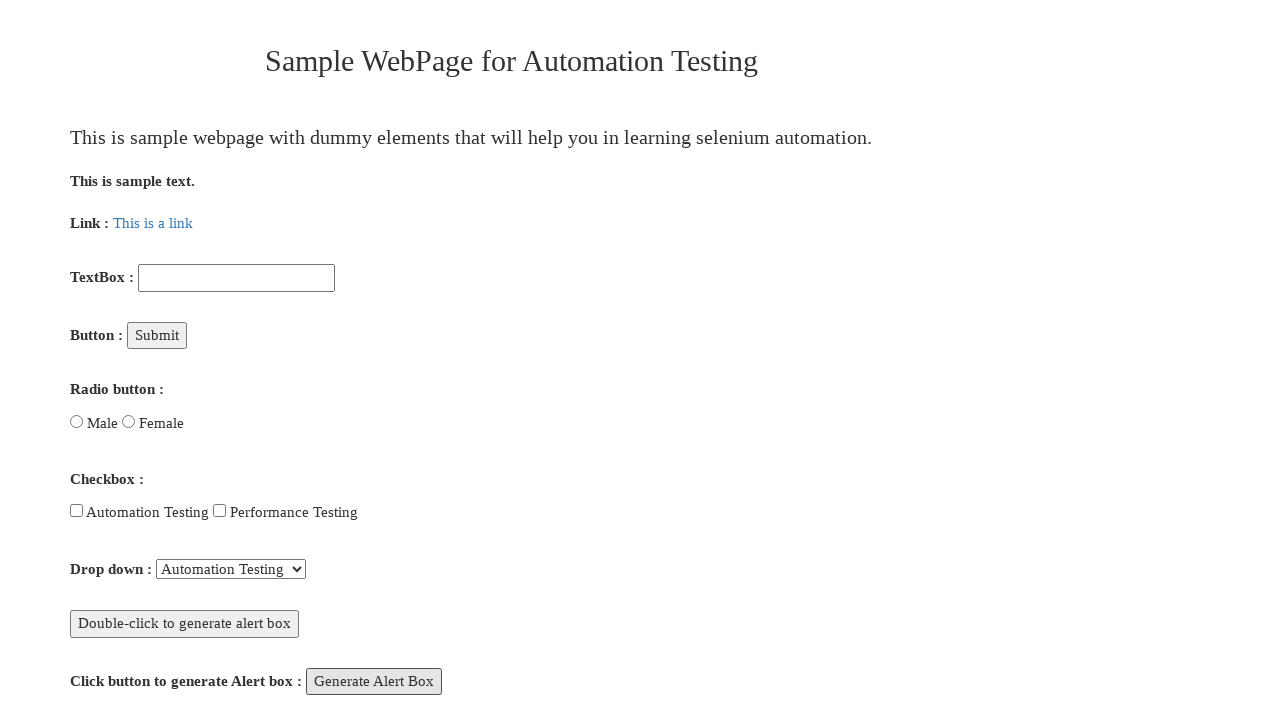

Waited 1 second for alert to appear
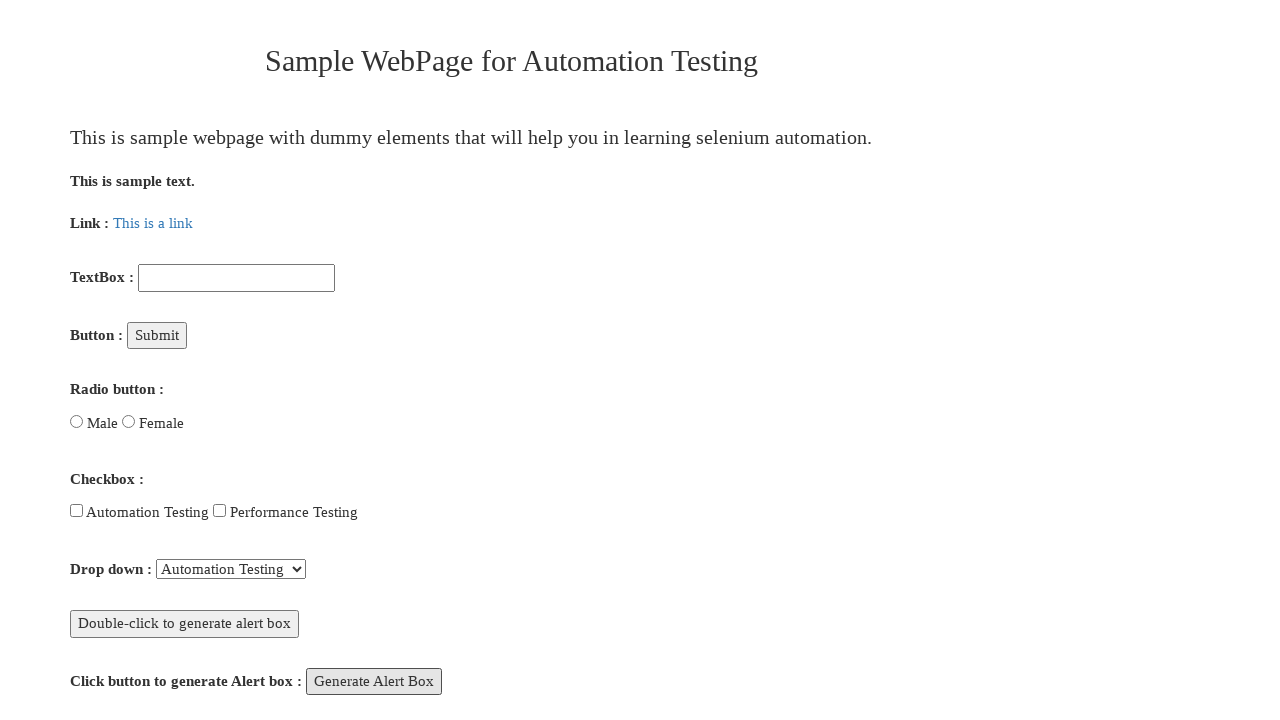

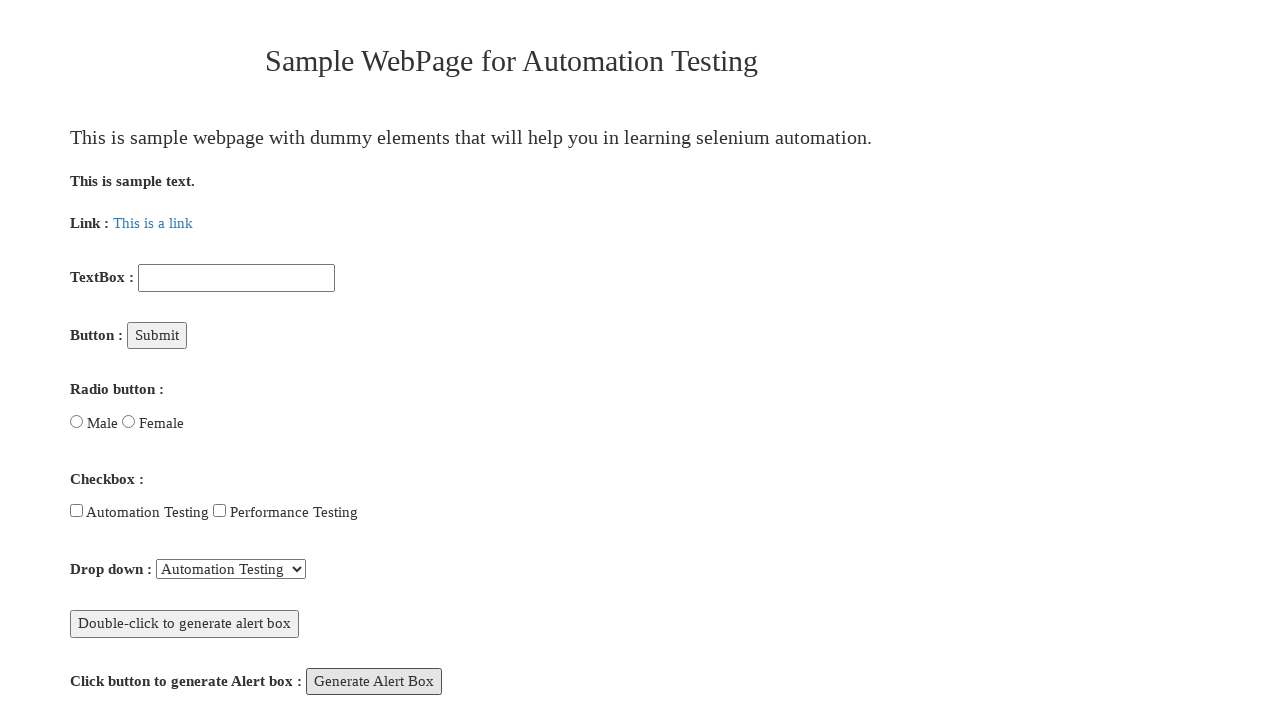